Tests window popup functionality by clicking two buttons (B1 and B2) that each open new windows, then switches to each new window to verify the expected content is displayed.

Starting URL: https://syntaxprojects.com/window-popup-modal-demo-homework.php

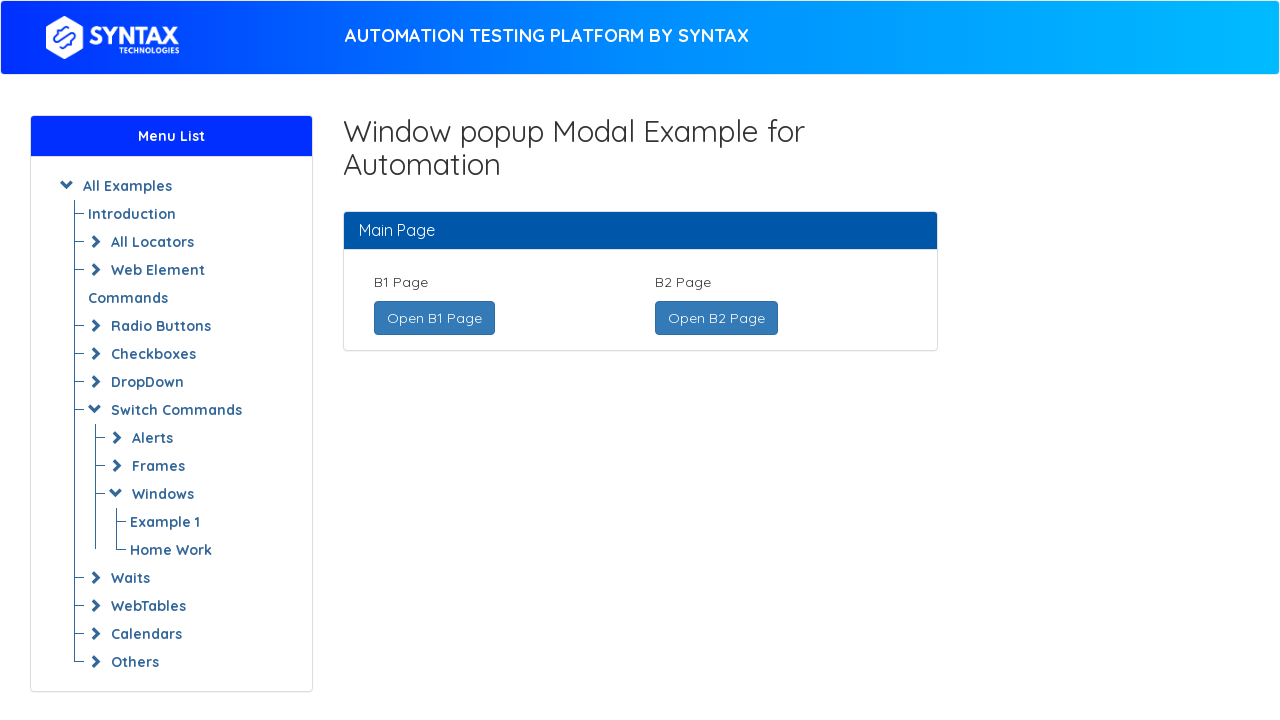

Clicked button B1 to open new window at (434, 318) on a.btn.btn-primary.followeasy
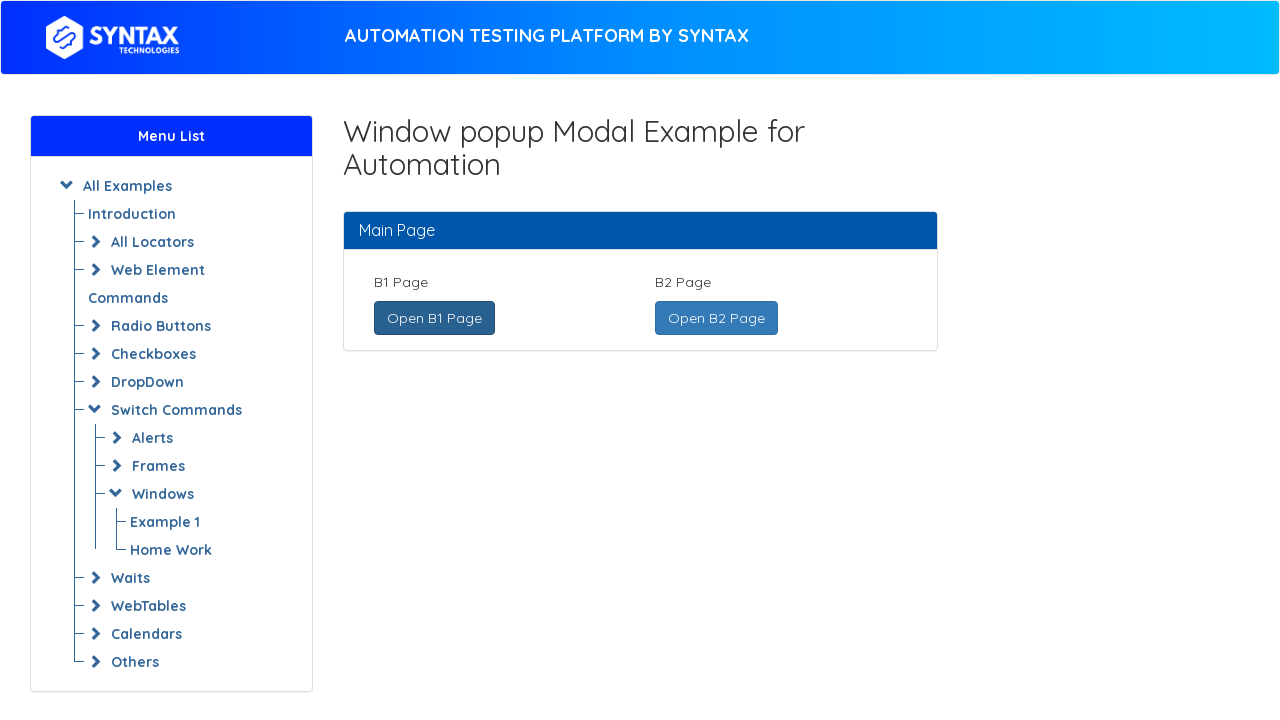

Switched to B1 window and waited for page load
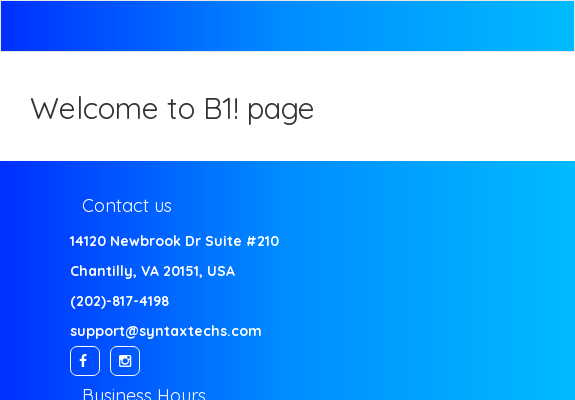

Verified B1 page content - 'Welcome to B' heading found
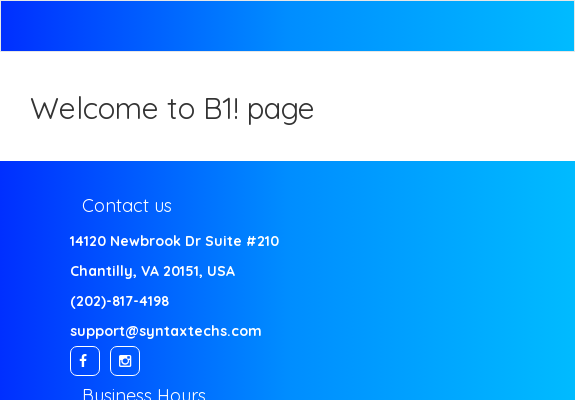

Clicked button B2 to open second new window at (716, 318) on a.btn.btn-primary:not(.followeasy)
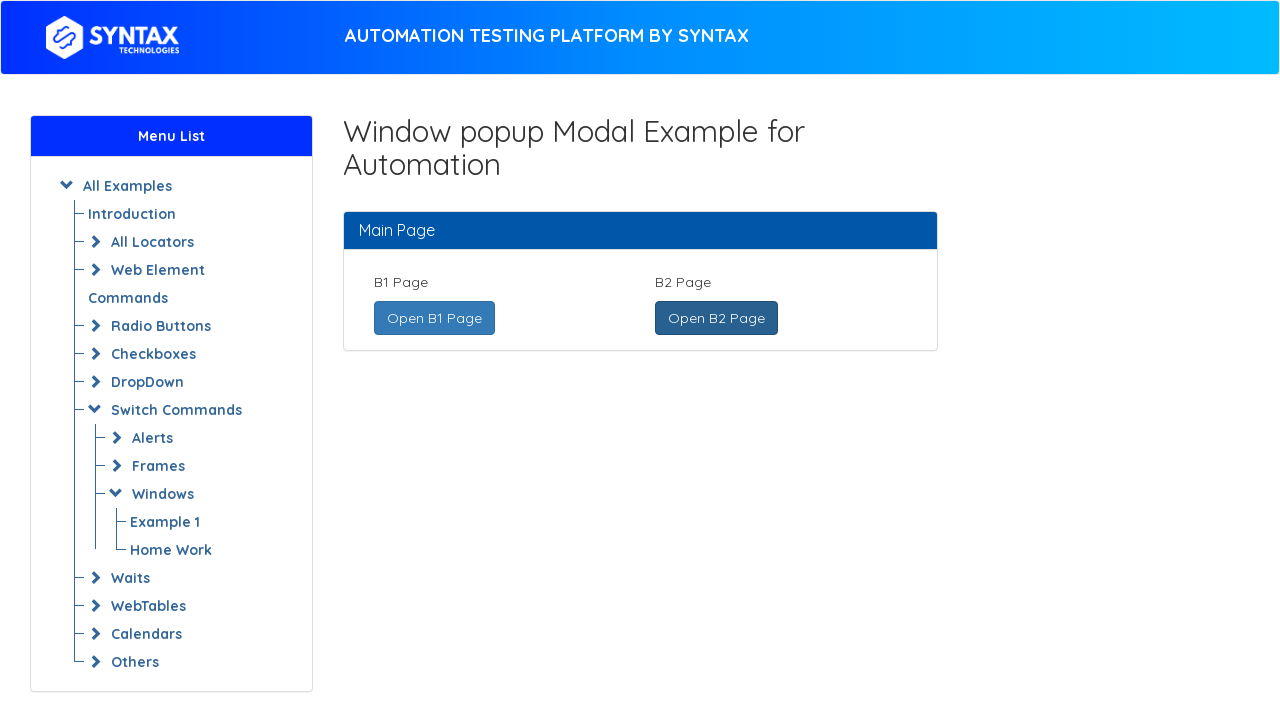

Switched to B2 window and waited for page load
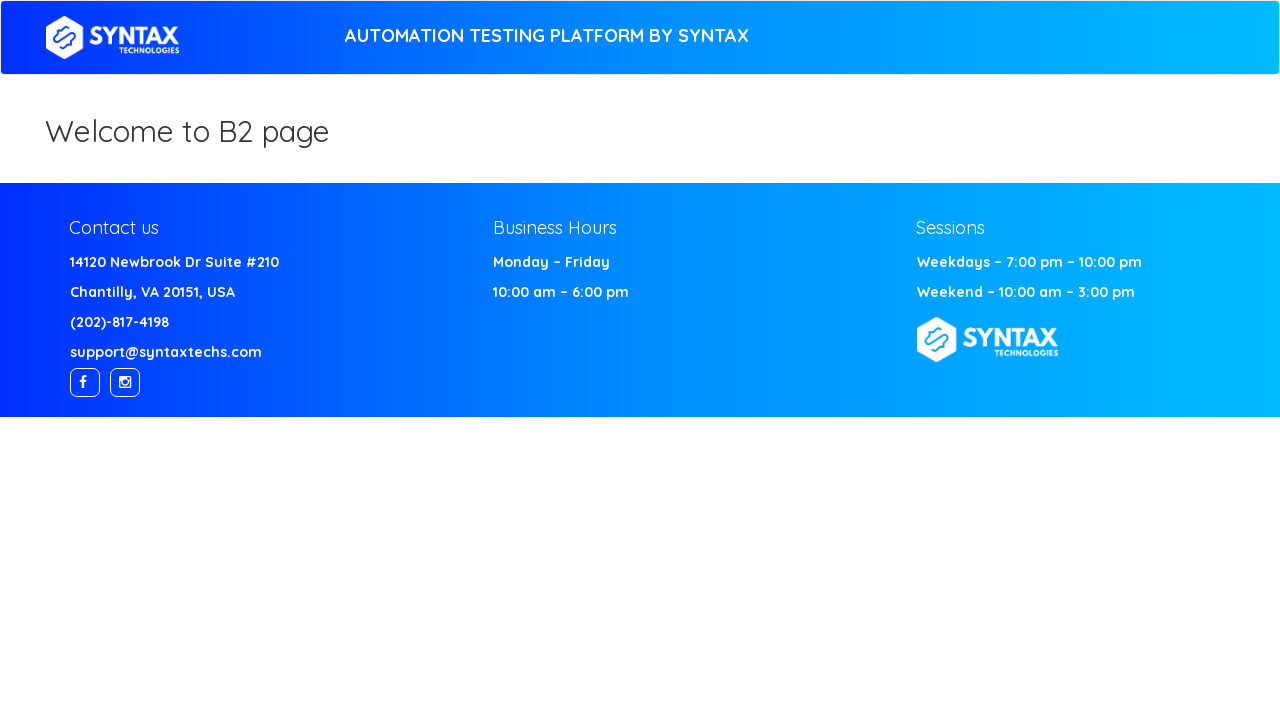

Verified B2 page content - 'Welcome to B2 page' heading found
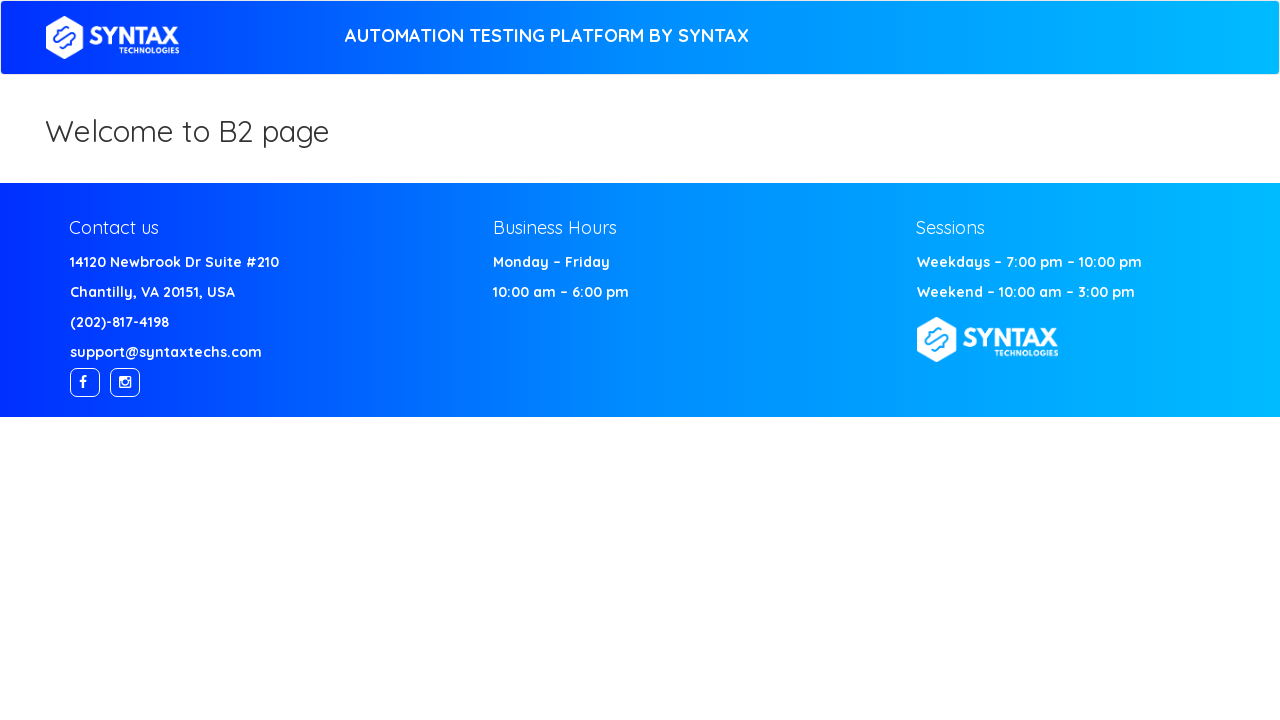

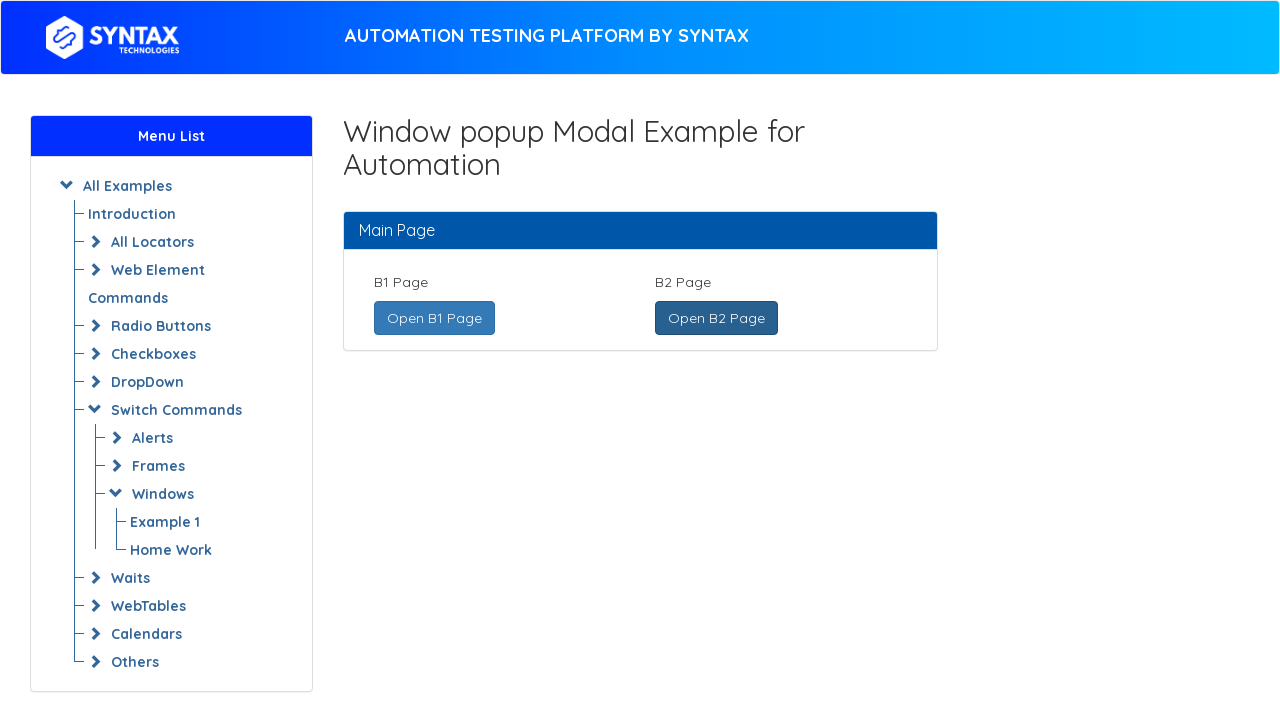